Tests product search functionality by searching for "T shirt" and verifying that results are displayed

Starting URL: https://www.automationexercise.com/products

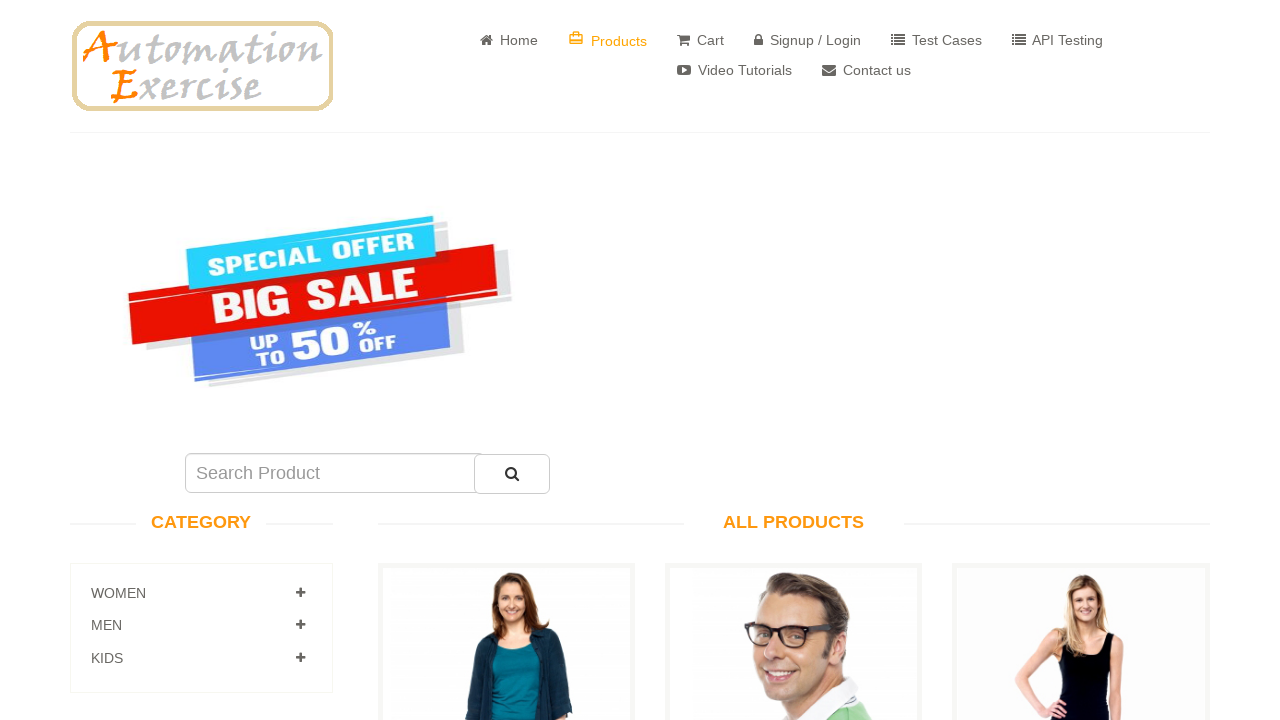

Filled search field with 'T shirt' on #search_product
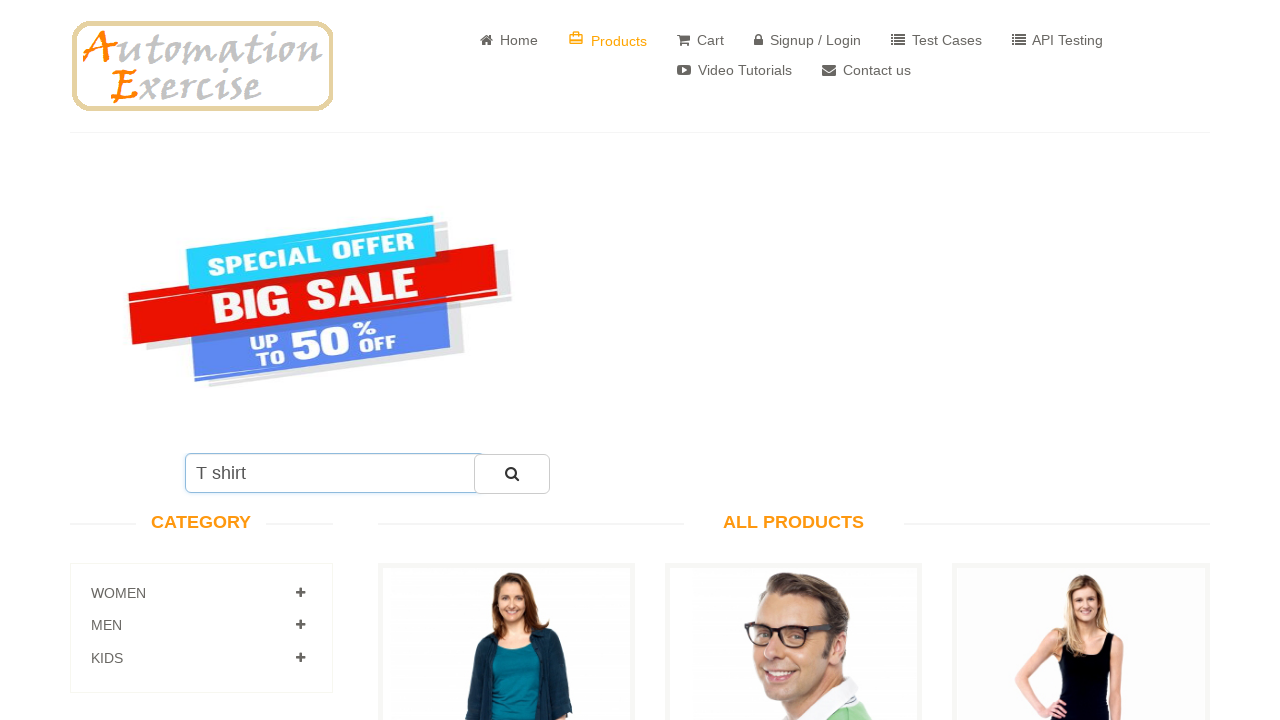

Clicked search submit button at (512, 474) on button#submit_search
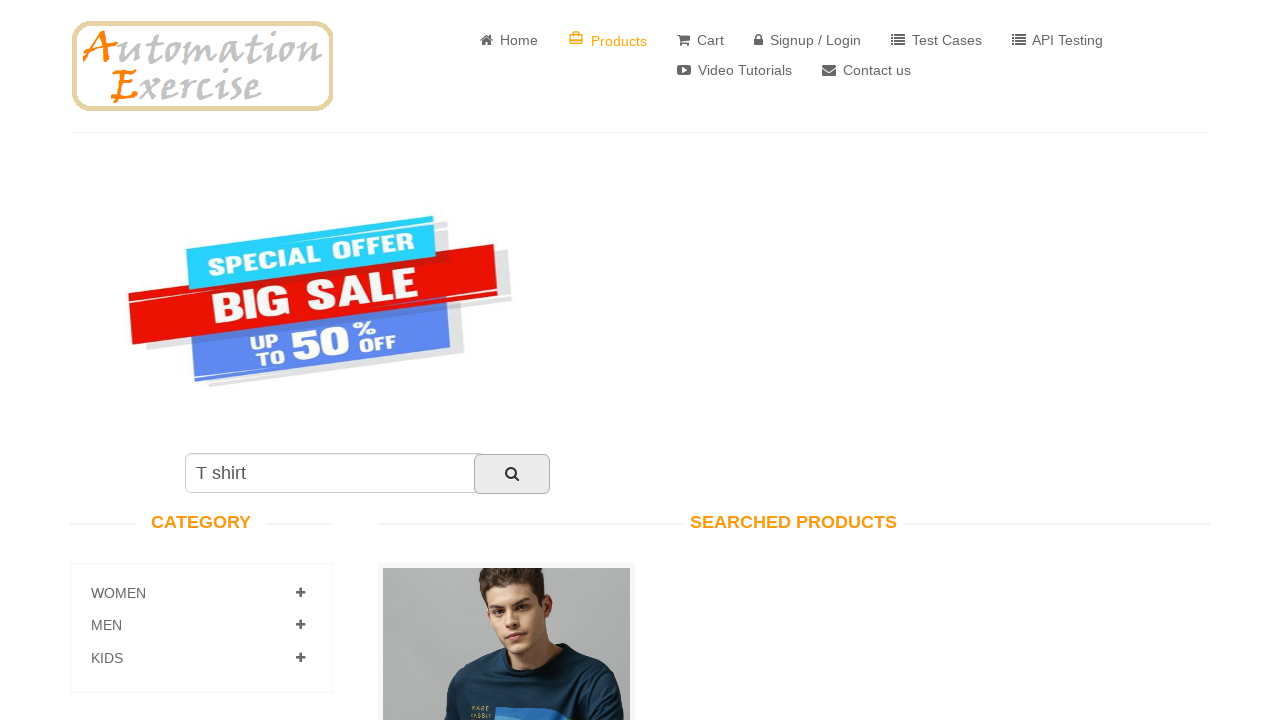

Search results loaded - product images visible
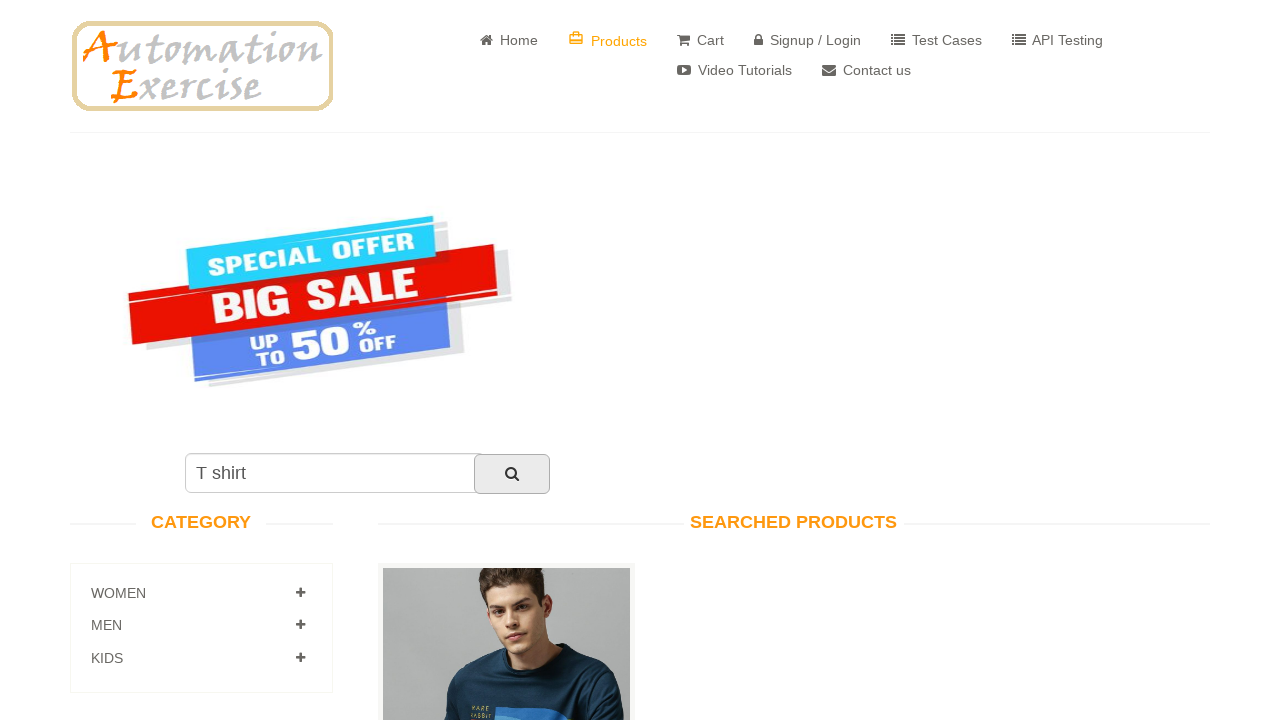

Retrieved all search result product images
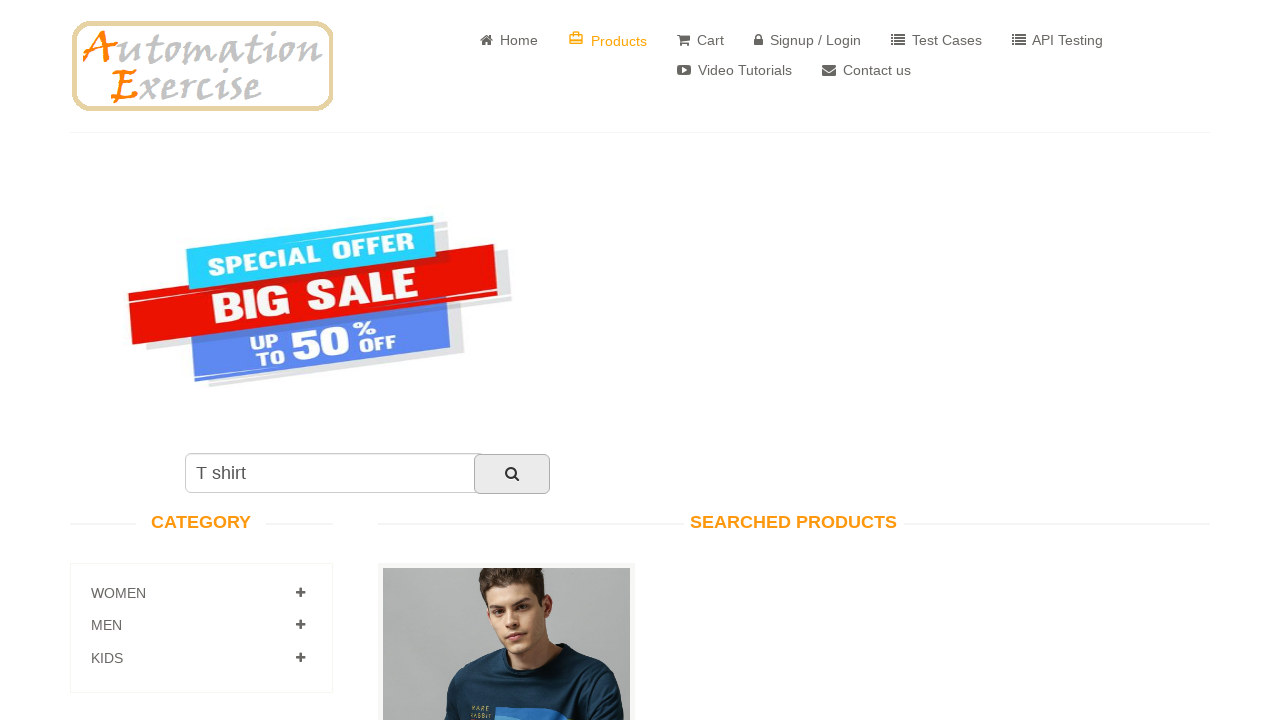

Verified that search results are displayed
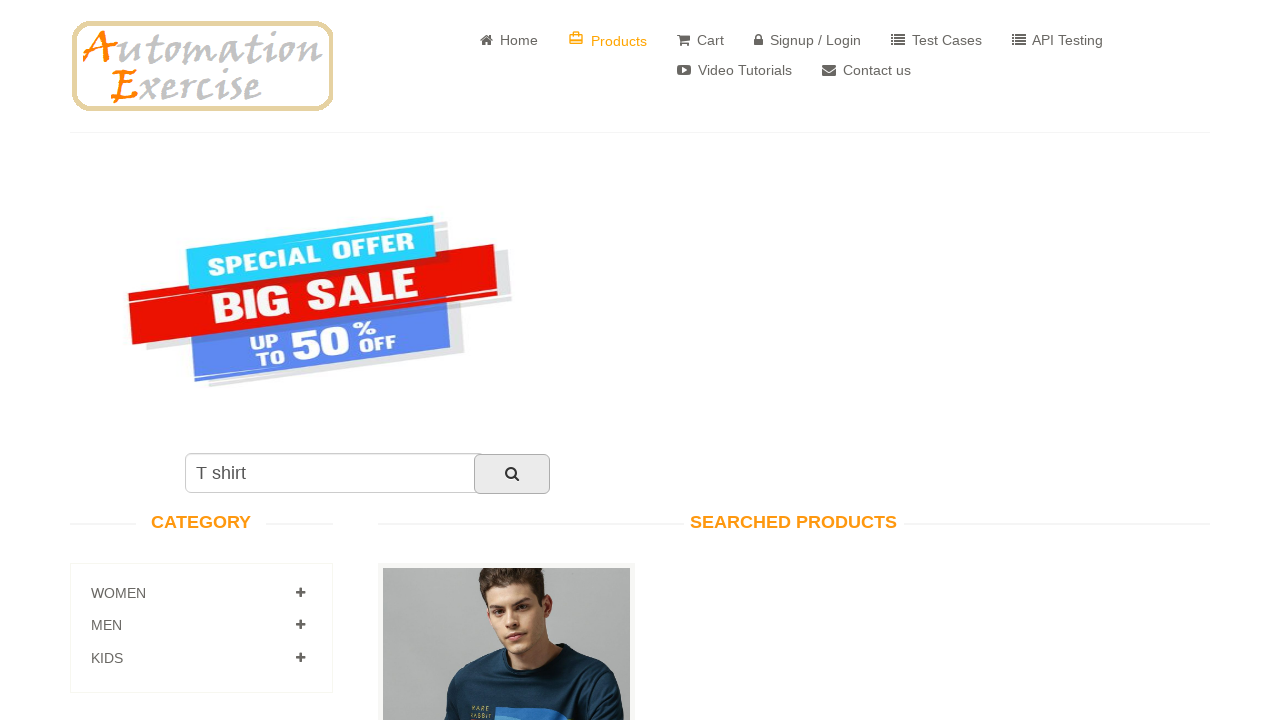

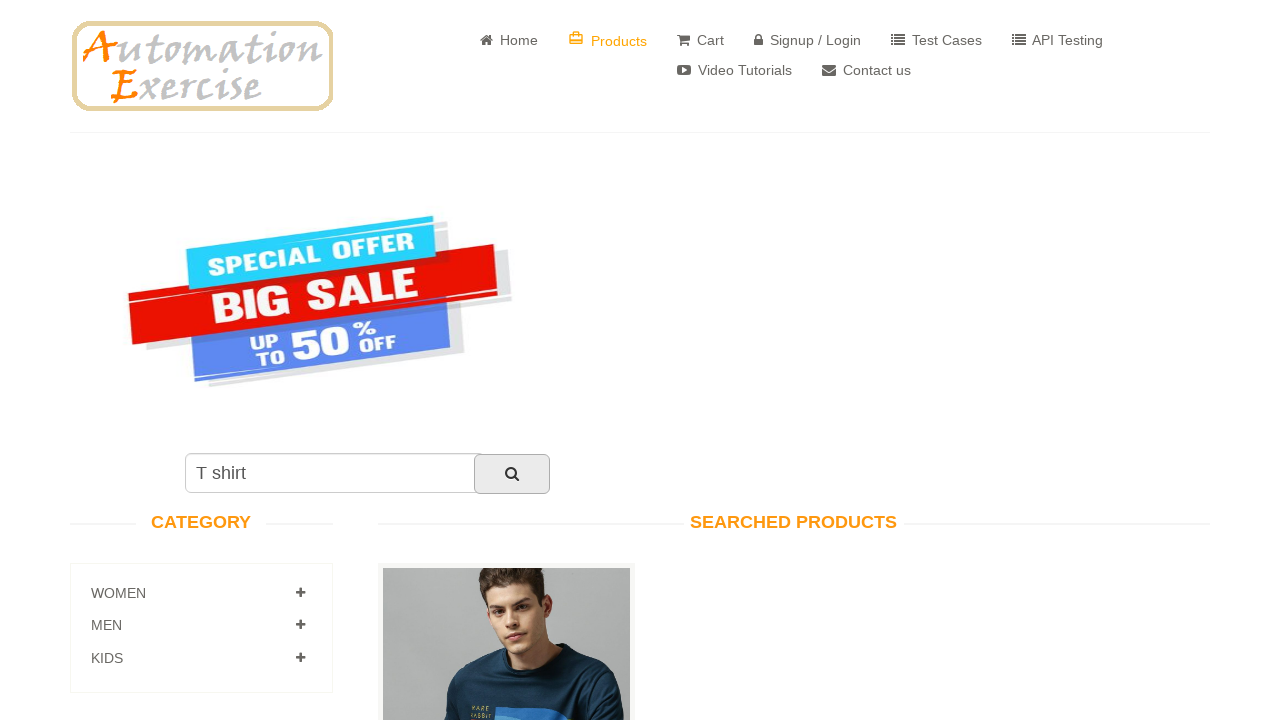